Tests the return functionality by renting a cat and then returning it, verifying the cat is back and success message is shown

Starting URL: https://cs1632.appspot.com/rent-a-cat

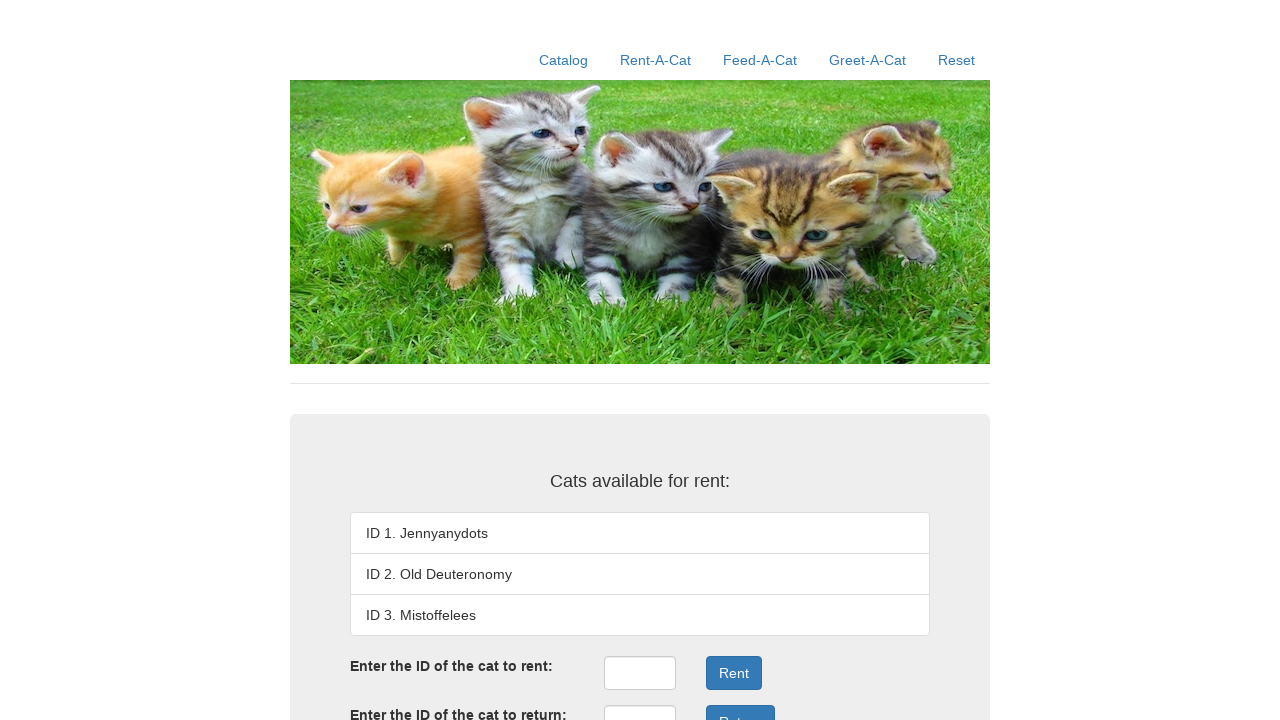

Clicked Rent-A-Cat link at (656, 60) on text=Rent-A-Cat
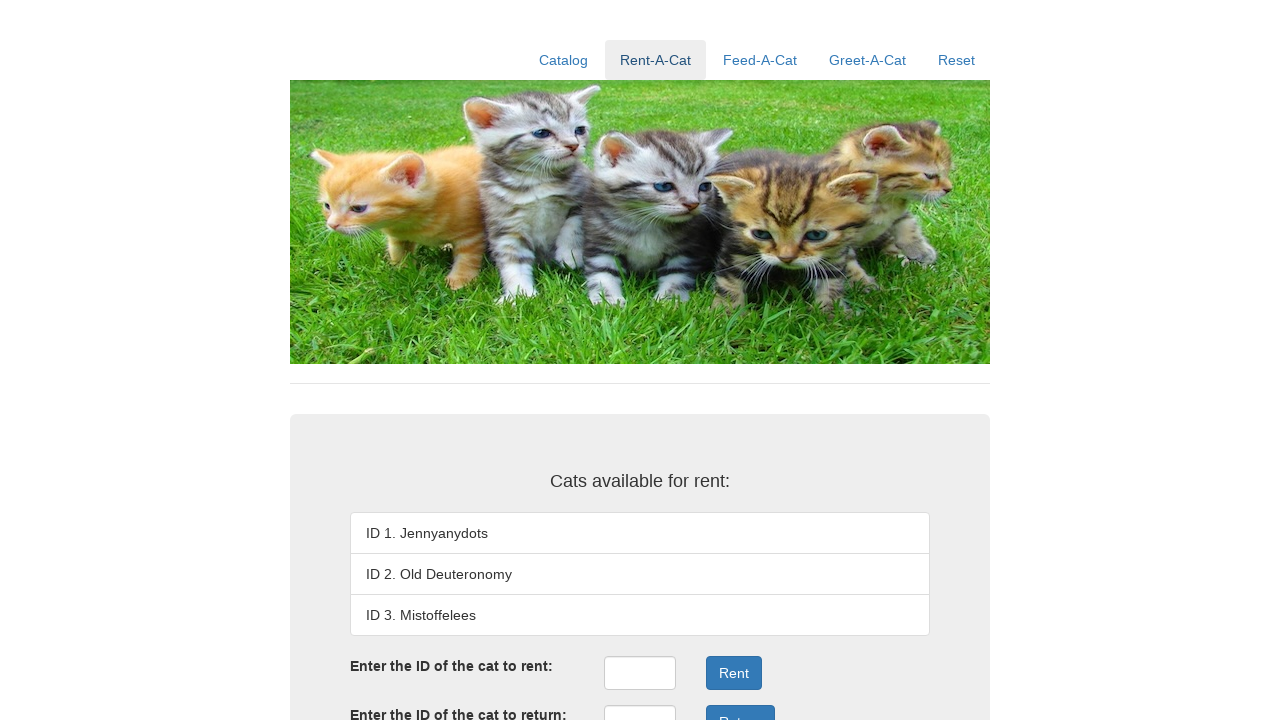

Clicked Reset link at (956, 60) on text=Reset
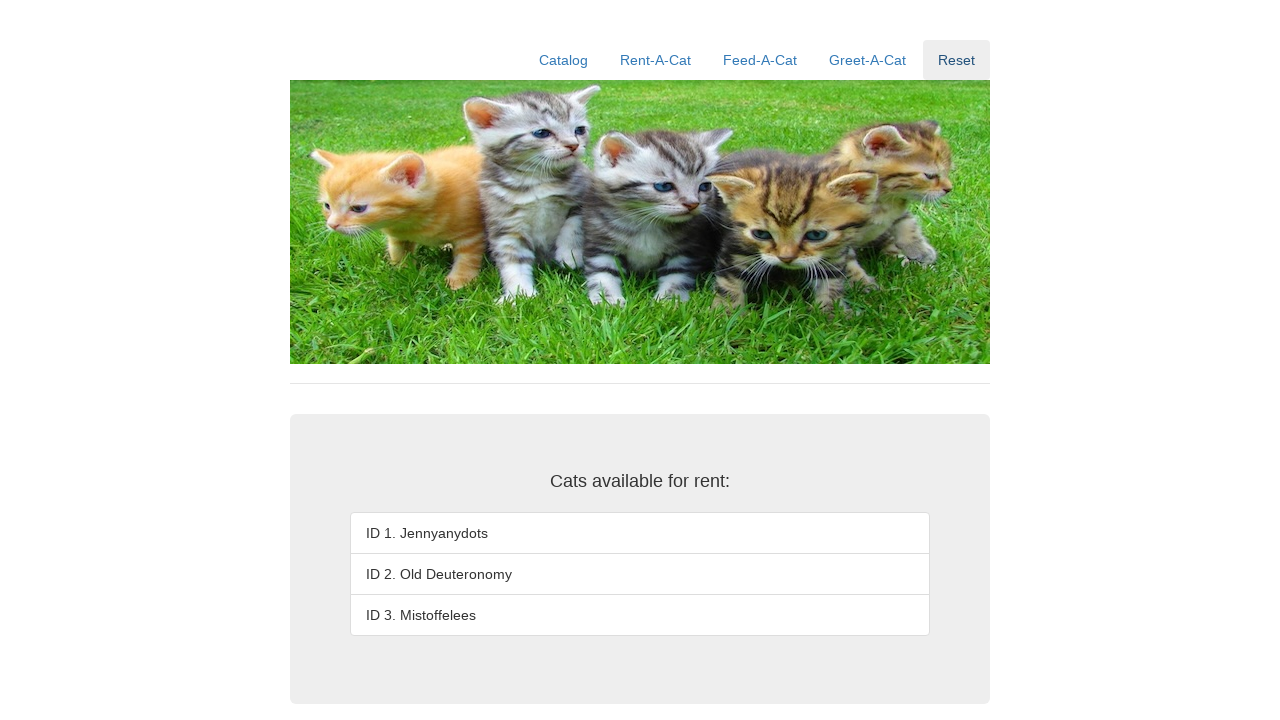

Clicked Rent-A-Cat link again at (656, 60) on text=Rent-A-Cat
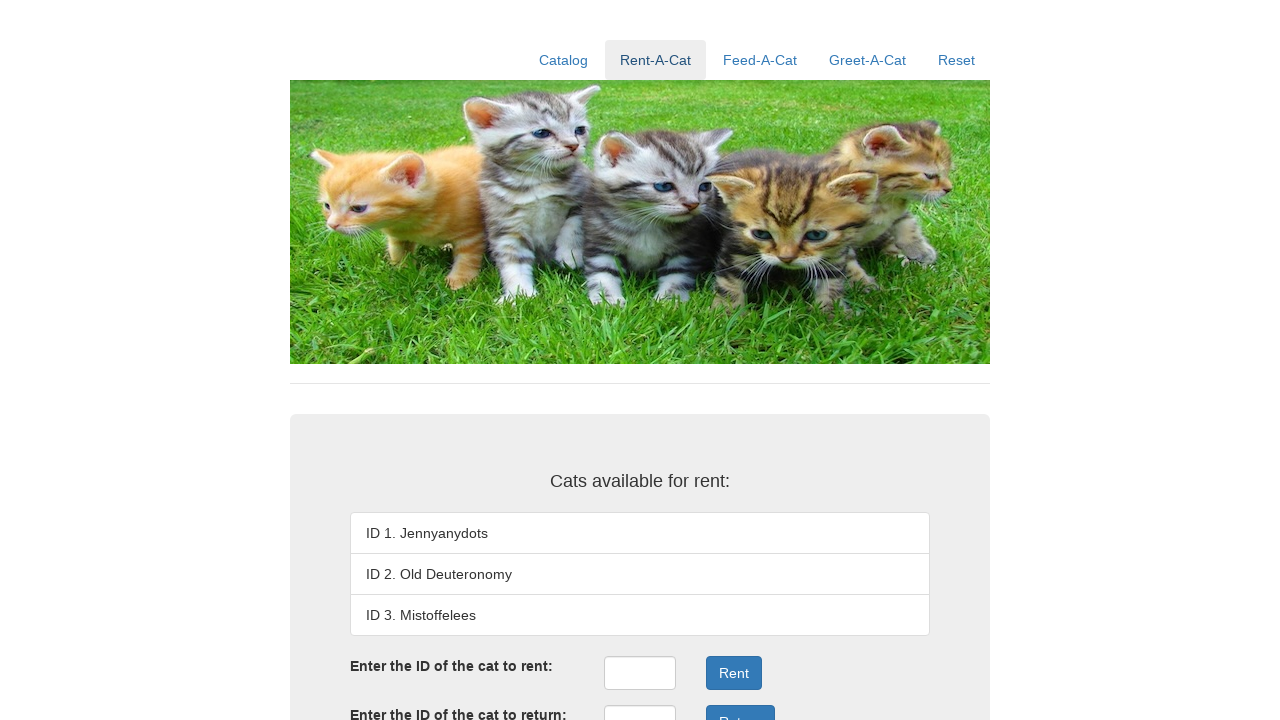

Clicked rentID input field at (640, 673) on #rentID
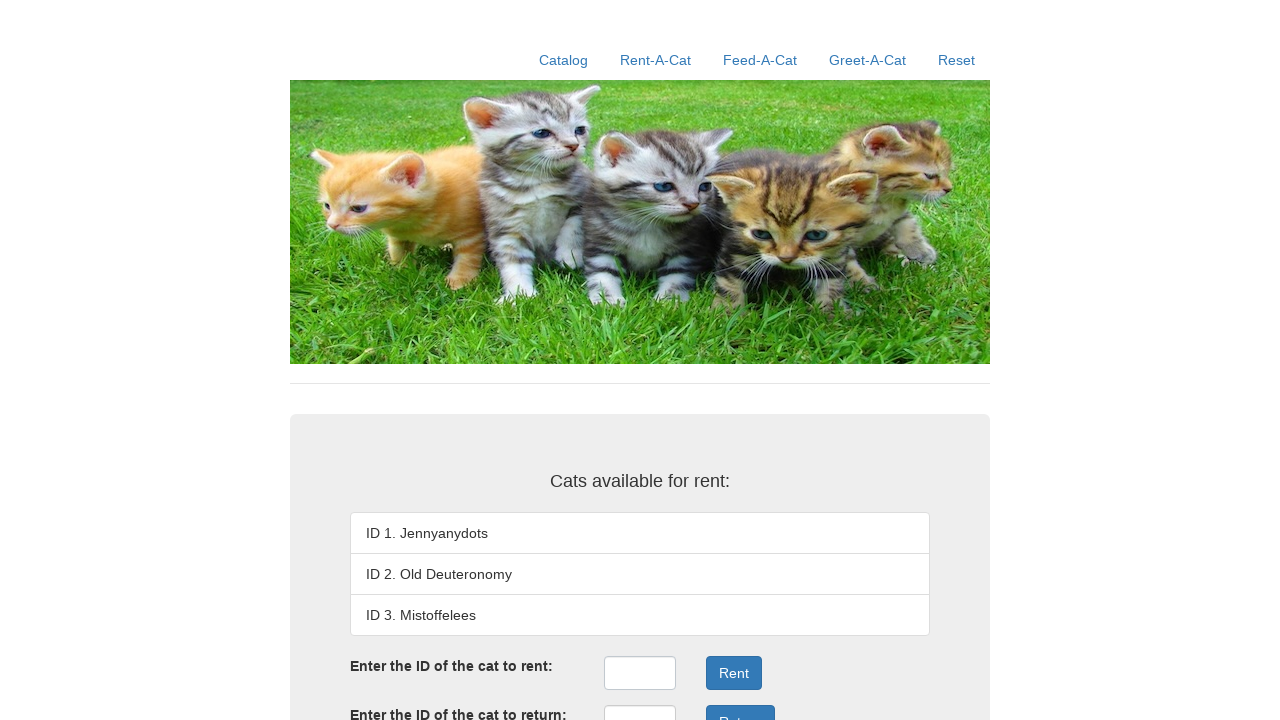

Filled rentID field with '2' on #rentID
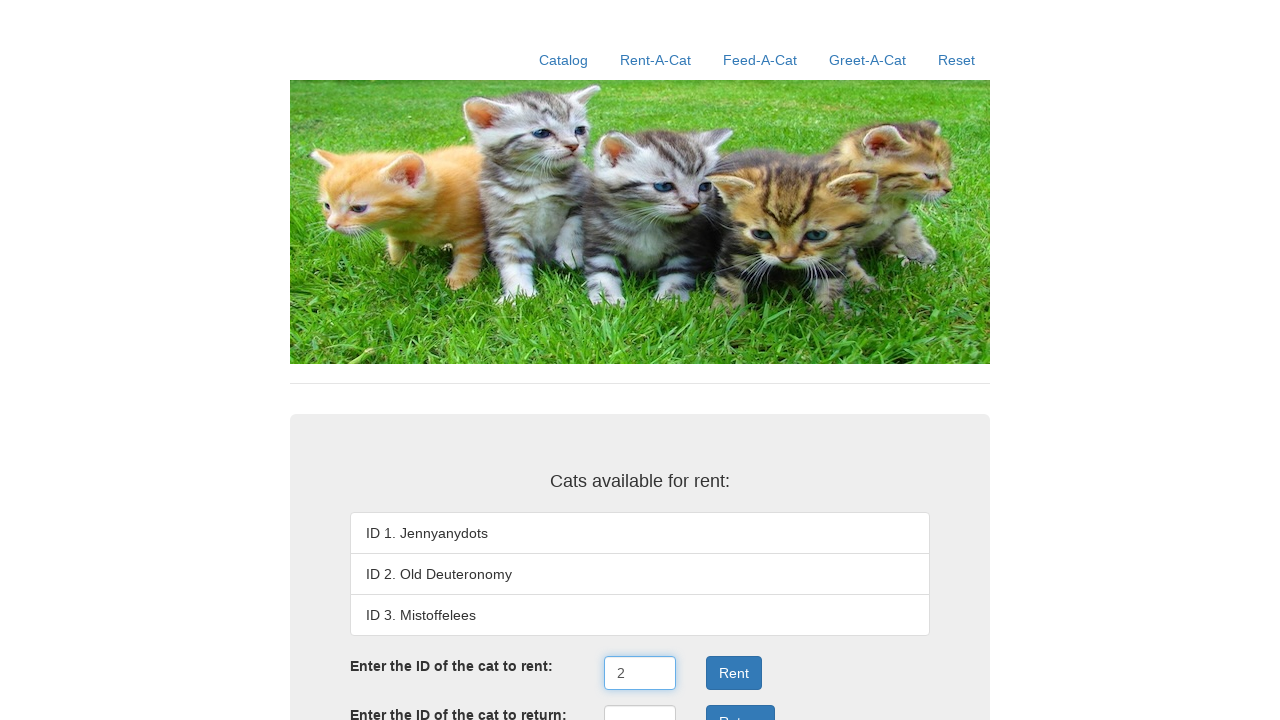

Clicked rent button to rent cat ID 2 at (734, 673) on .form-group:nth-child(3) .btn
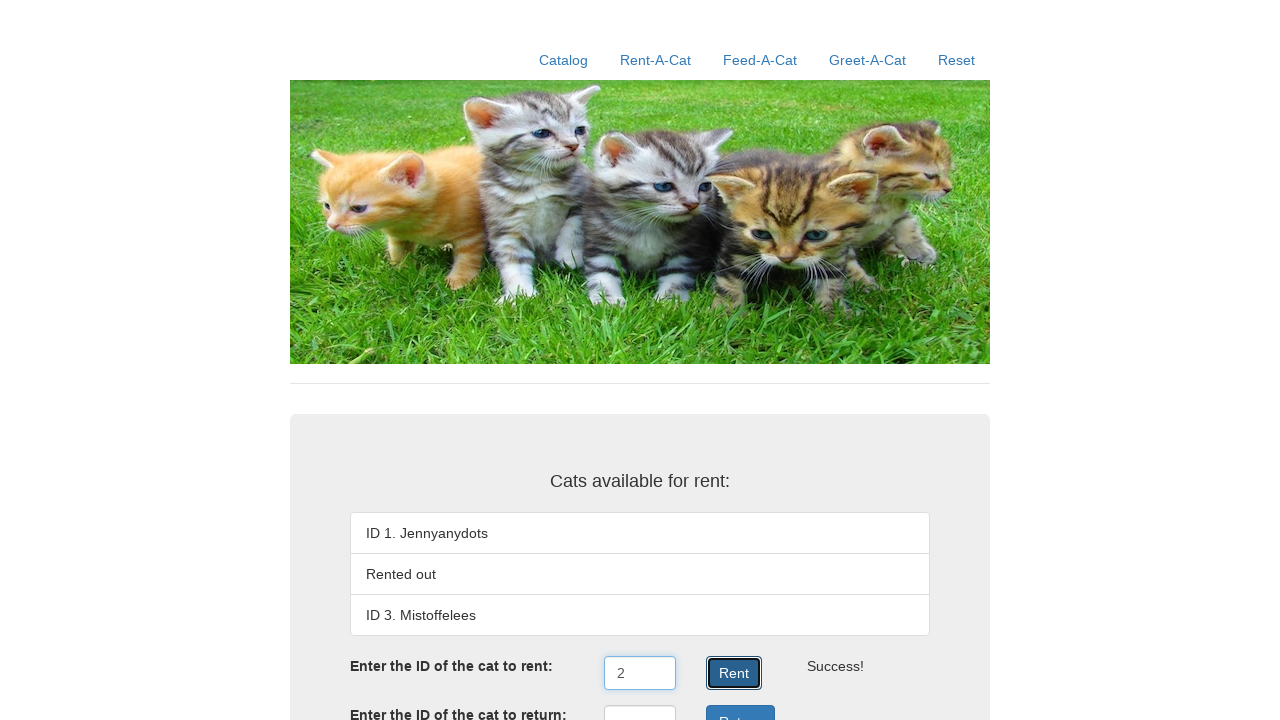

Clicked returnID input field at (640, 703) on #returnID
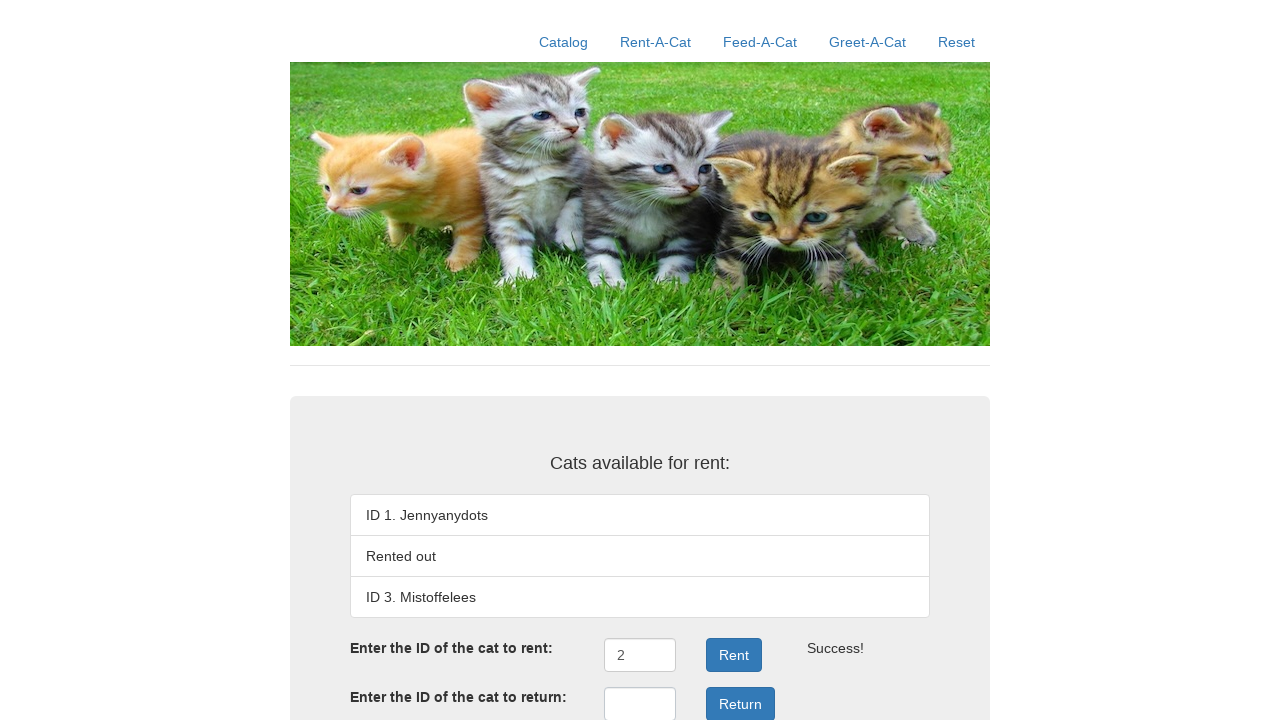

Filled returnID field with '2' on #returnID
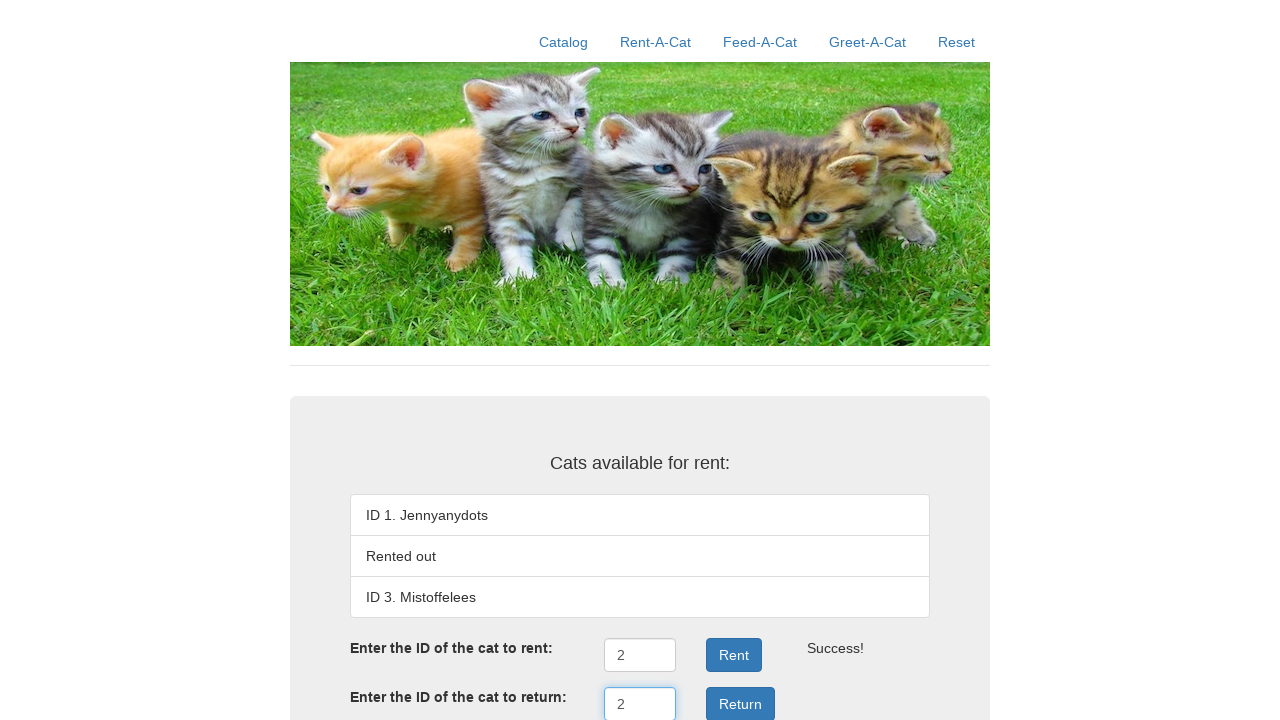

Clicked return button to return cat ID 2 at (740, 703) on .form-group:nth-child(4) .btn
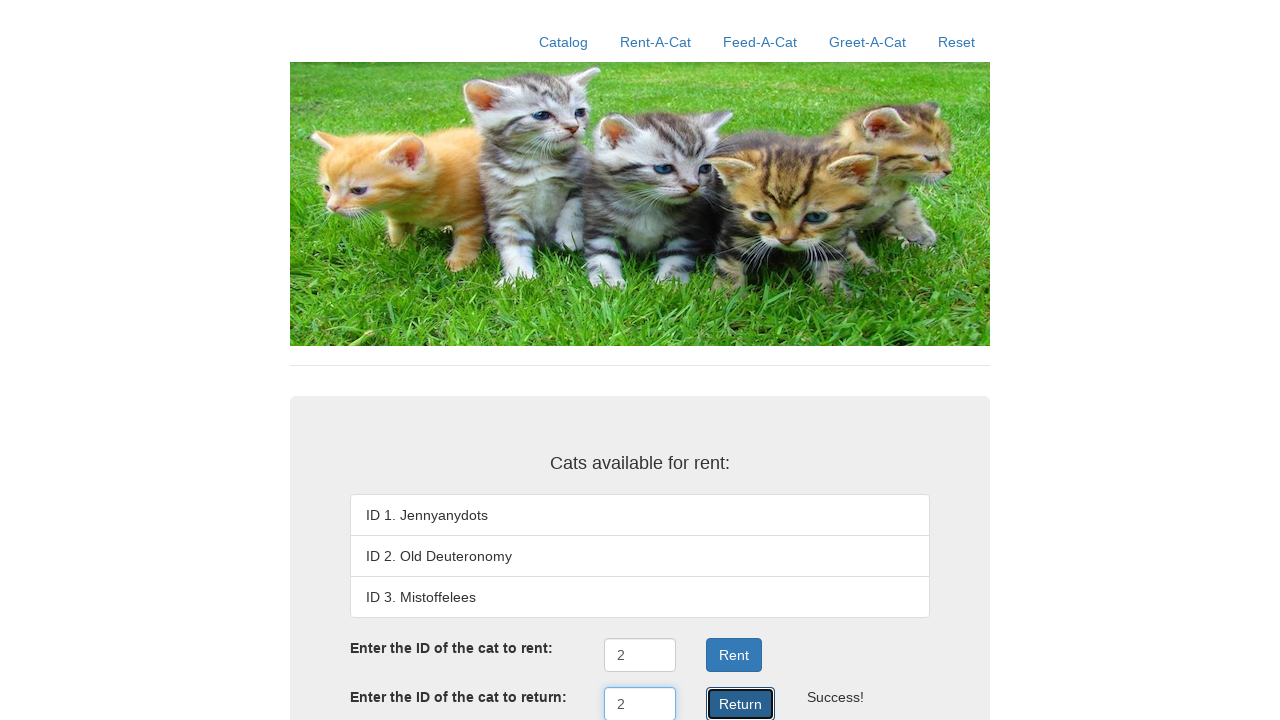

Verified cat ID 2 (Old Deuteronomy) is back in the available list
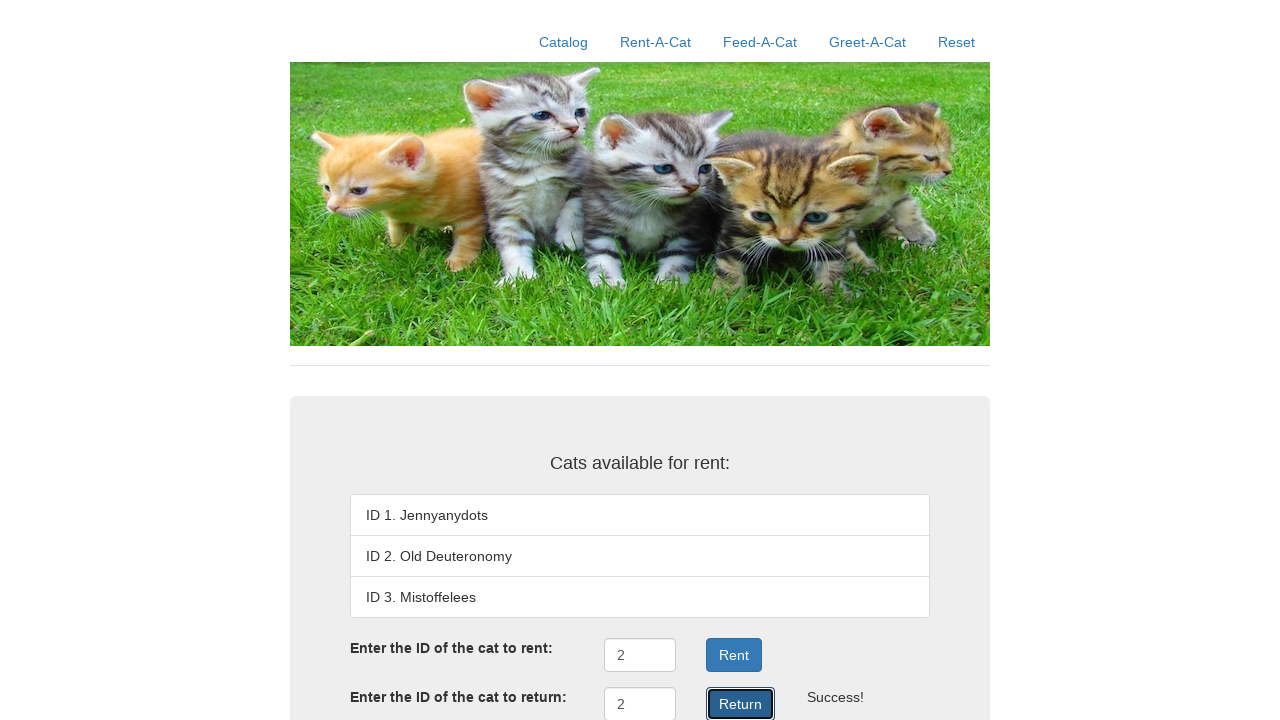

Verified return success message is displayed
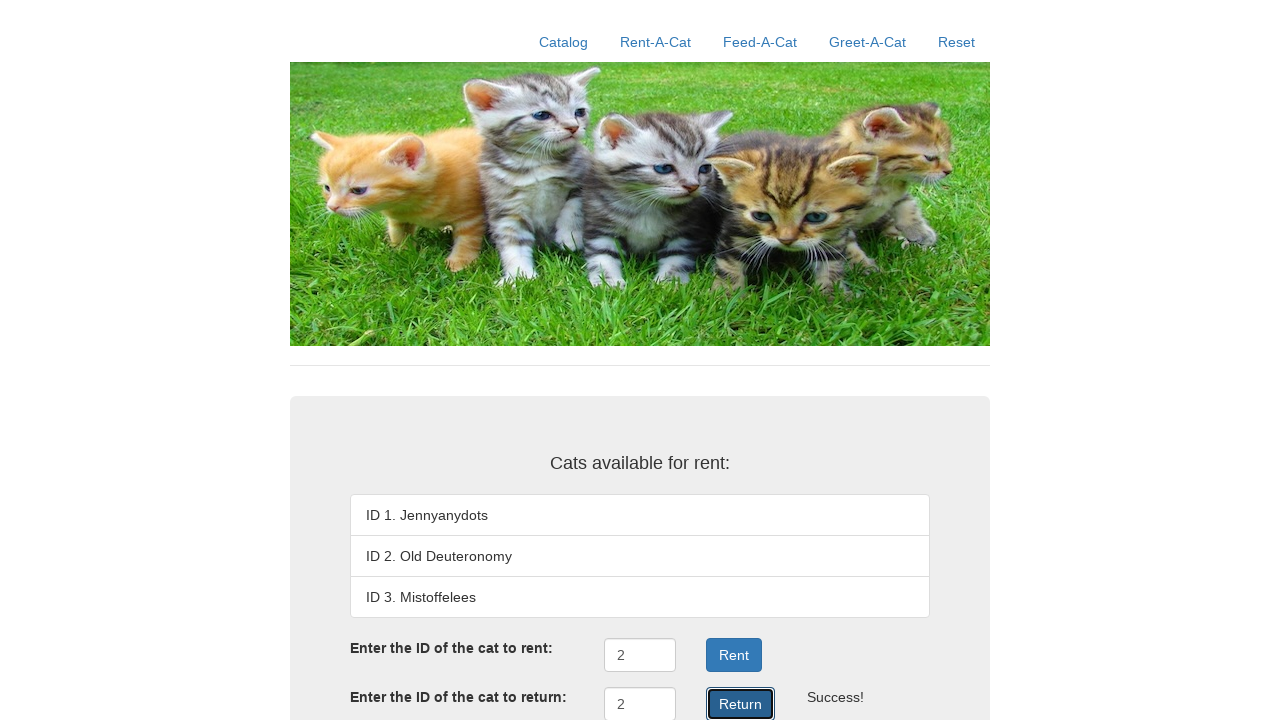

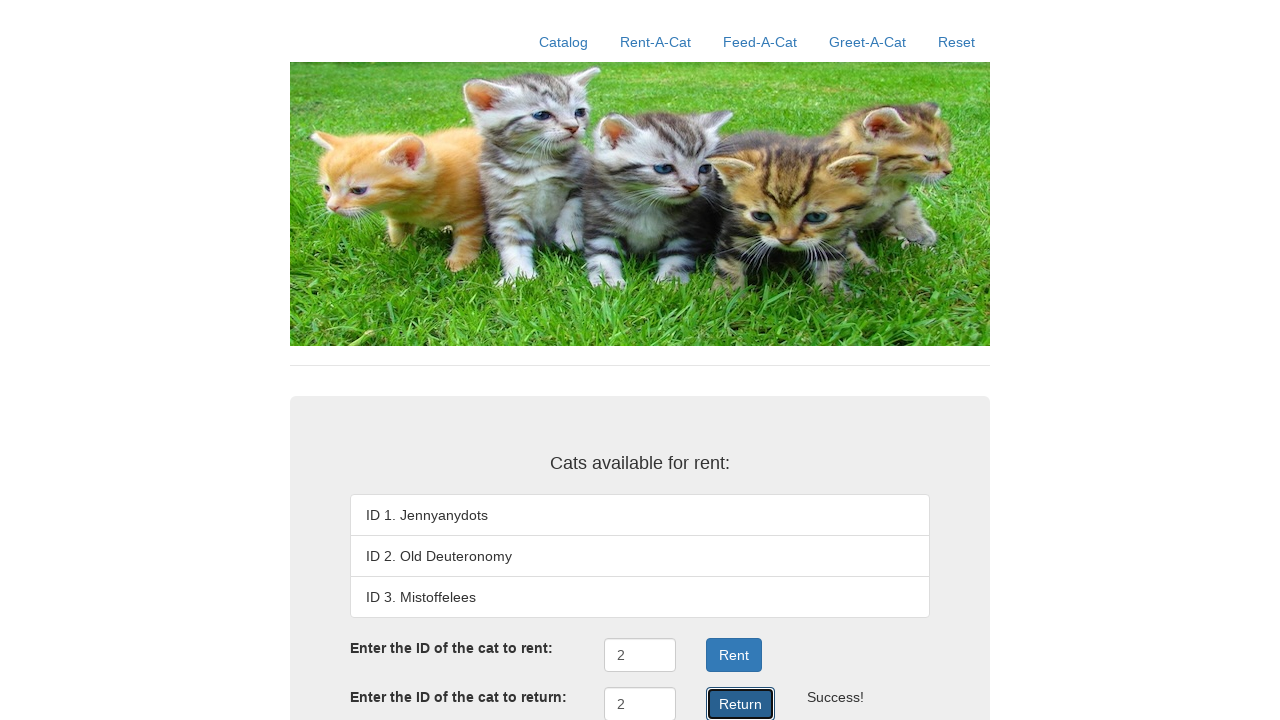